Tests a multi-select list editor by selecting various features and models, demonstrating dynamic filtering based on selections

Starting URL: https://demos.devexpress.com/aspxeditorsdemos/ListEditors/MultiSelect.aspx

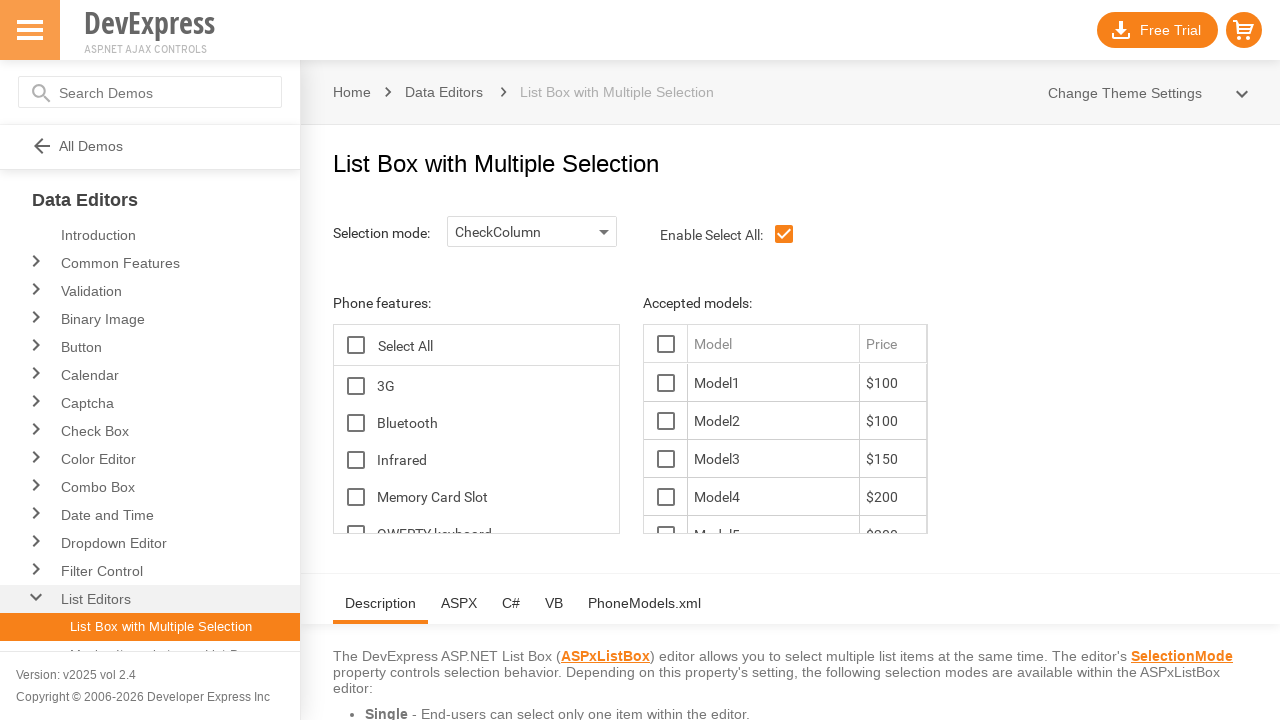

Clicked on a feature checkbox to filter models at (356, 386) on xpath=//span[@id='ContentHolder_lbFeatures_TG_D']
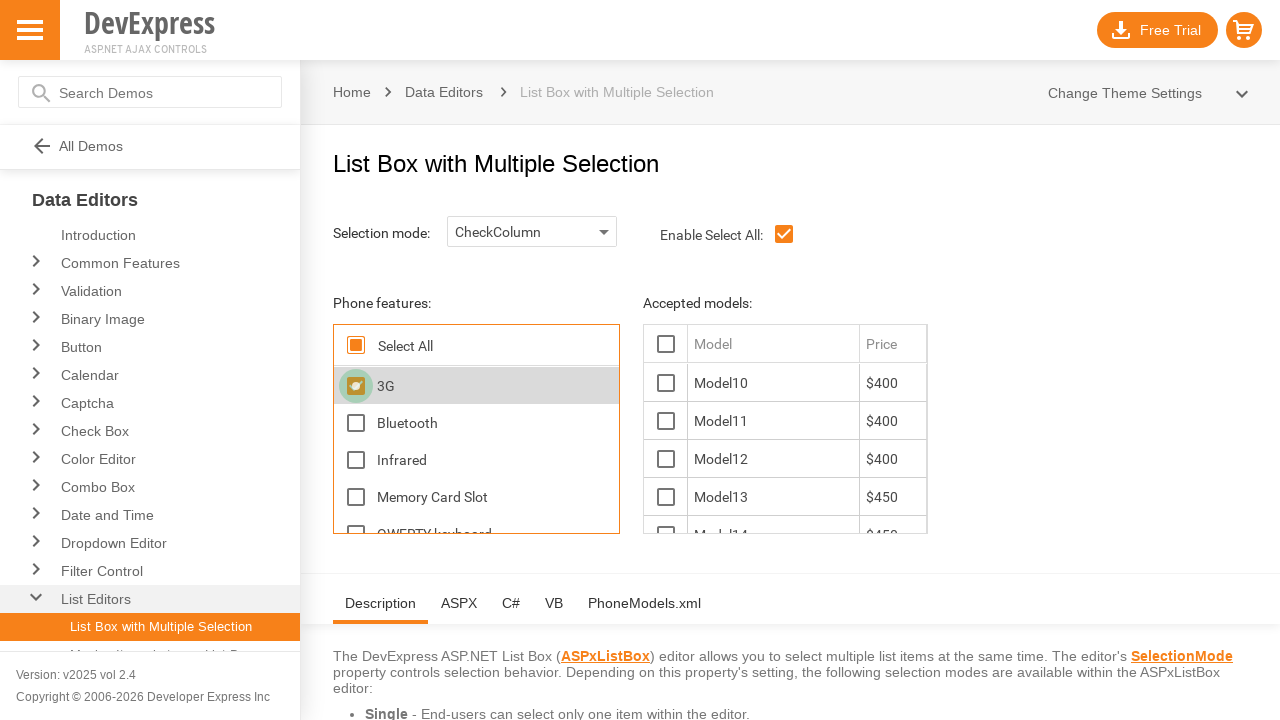

Waited for filtered model to become visible
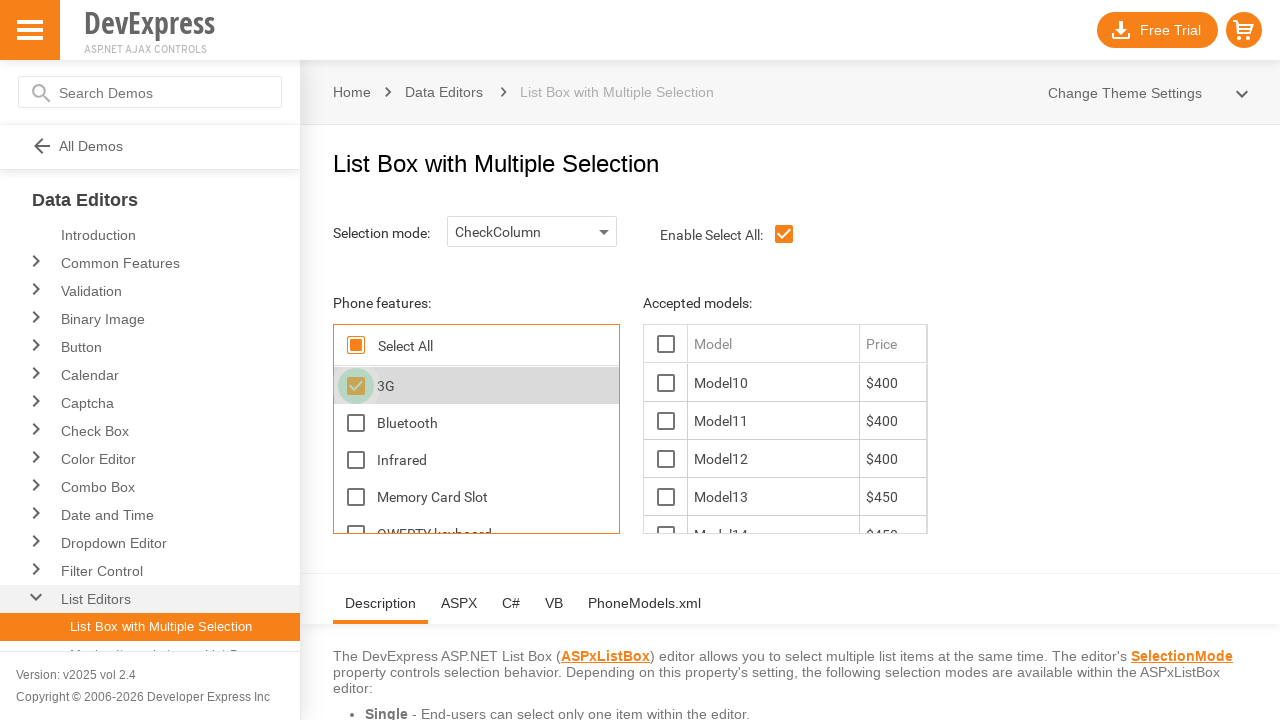

Clicked on the filtered model item at (666, 383) on xpath=//span[@id='ContentHolder_lbModels_10_D']
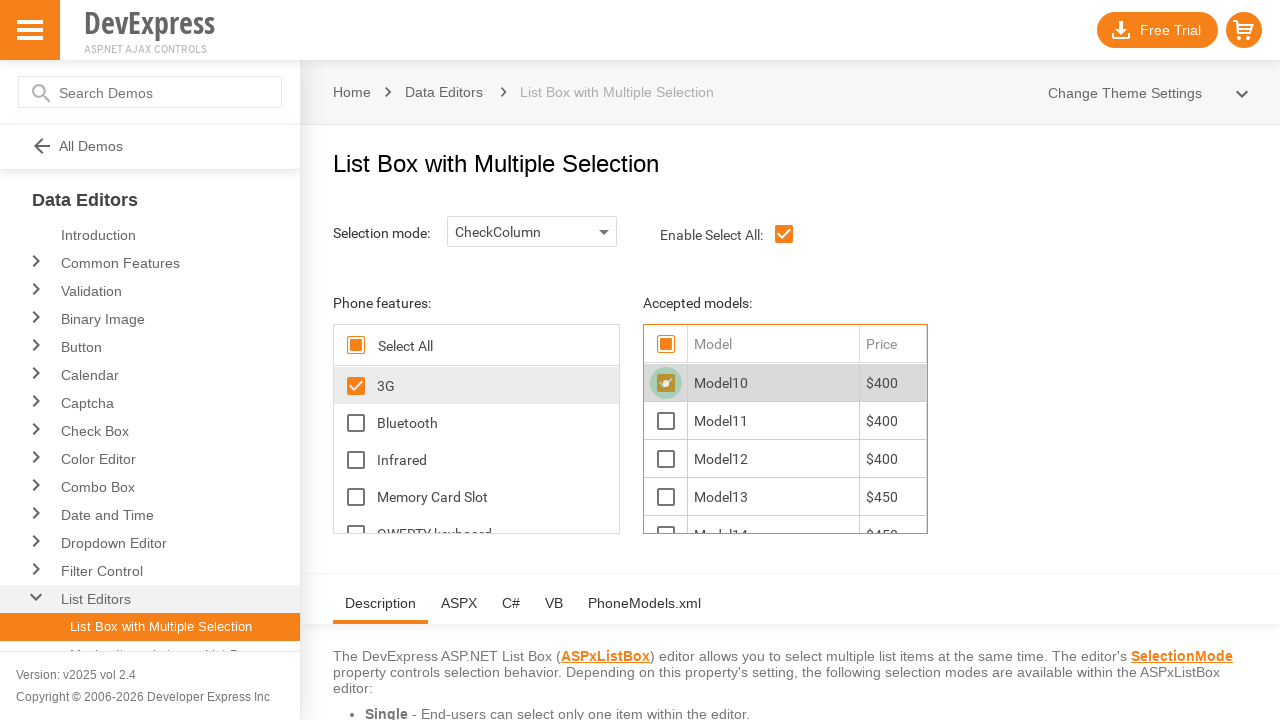

Clicked on Bluetooth feature checkbox at (356, 423) on xpath=//span[@id='ContentHolder_lbFeatures_Bluetooth_D']
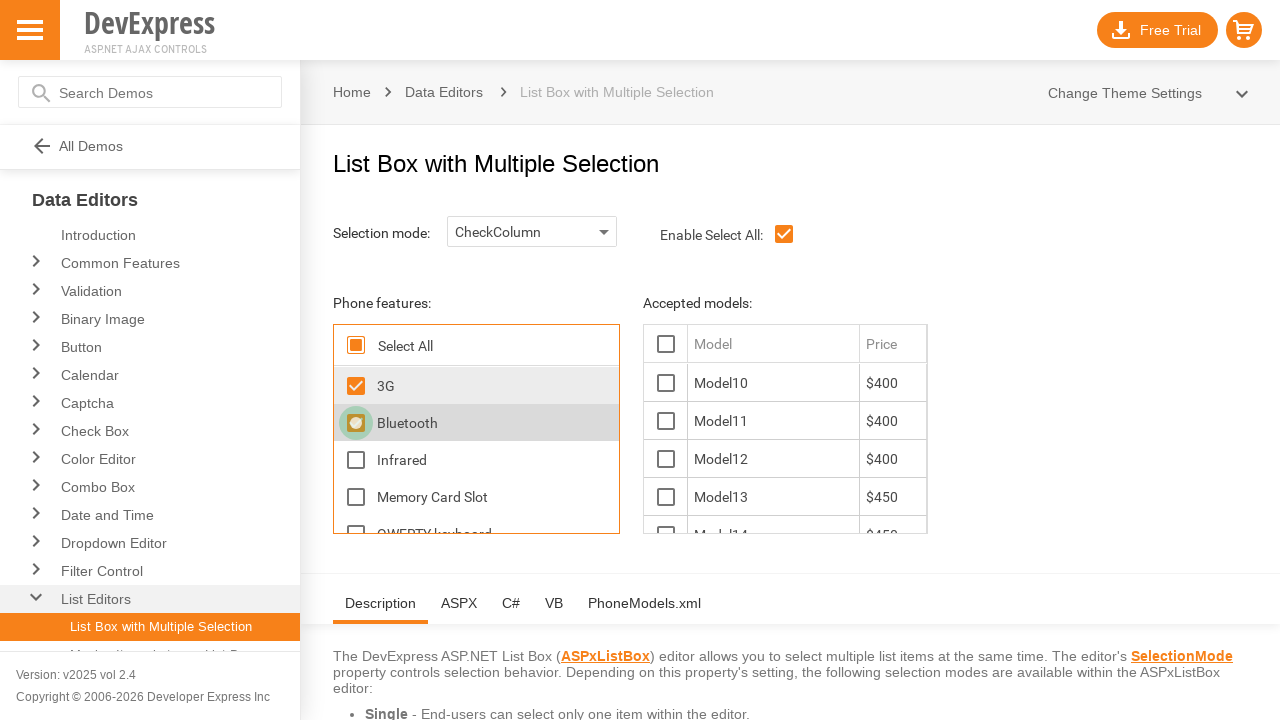

Waited for another filtered model to become visible
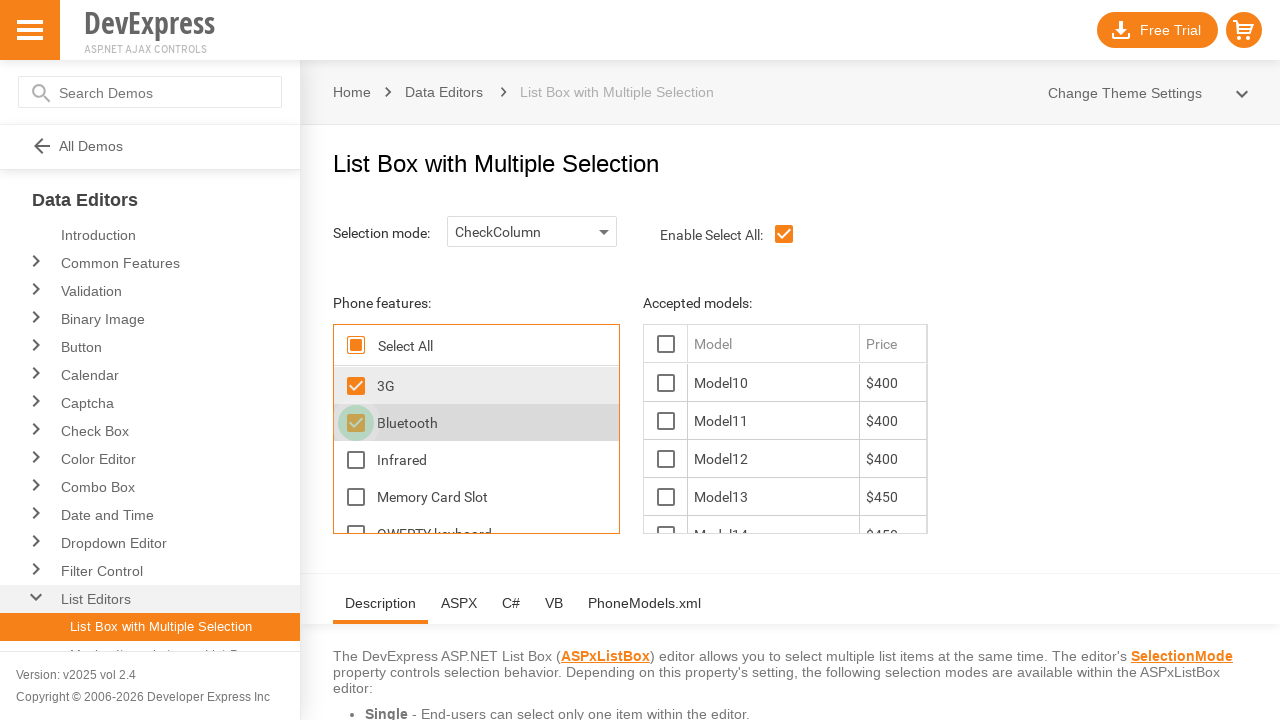

Clicked on the second filtered model item at (666, 421) on xpath=//span[@id='ContentHolder_lbModels_11_D']
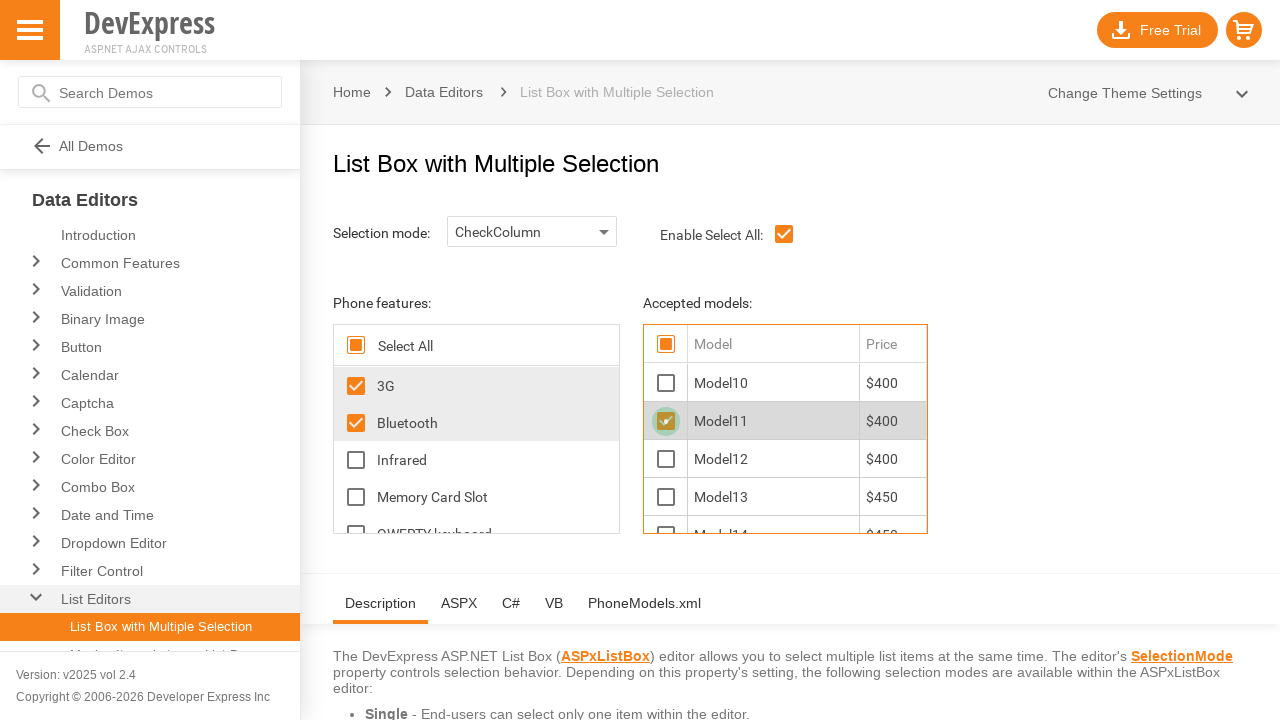

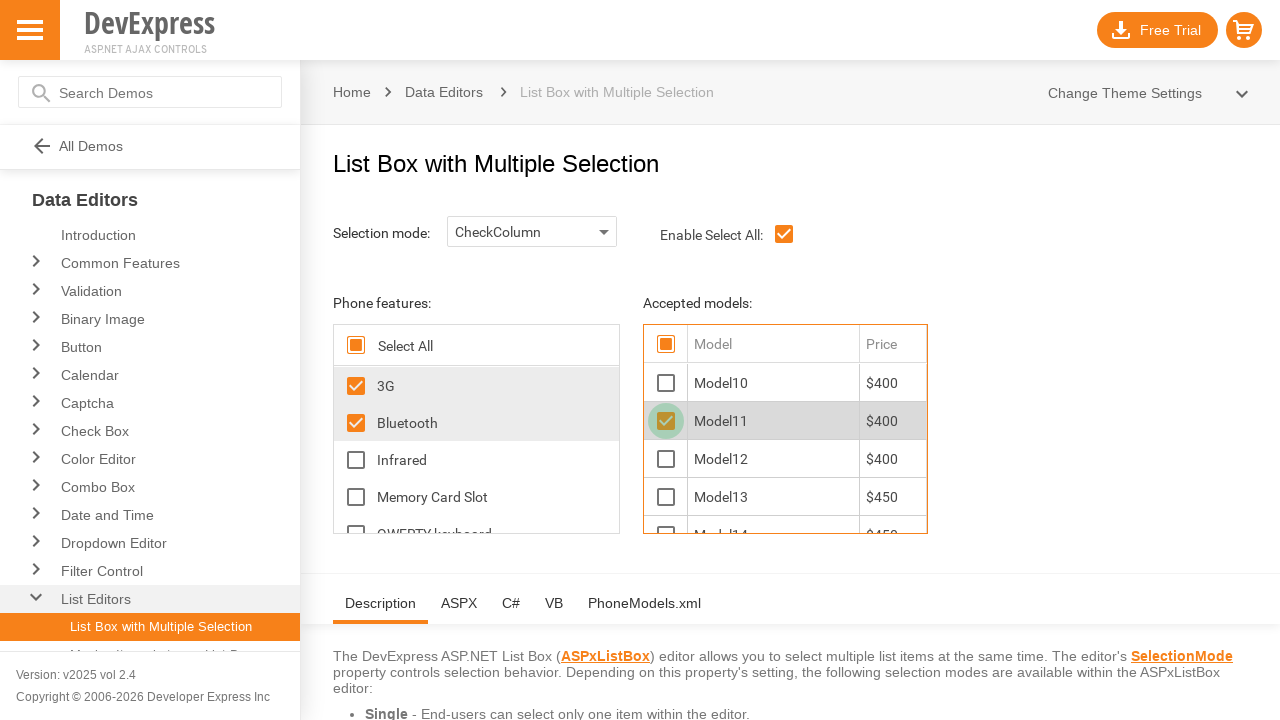